Tests click-and-hold with drag functionality by dragging column A to column B using mouse actions

Starting URL: http://the-internet.herokuapp.com/drag_and_drop

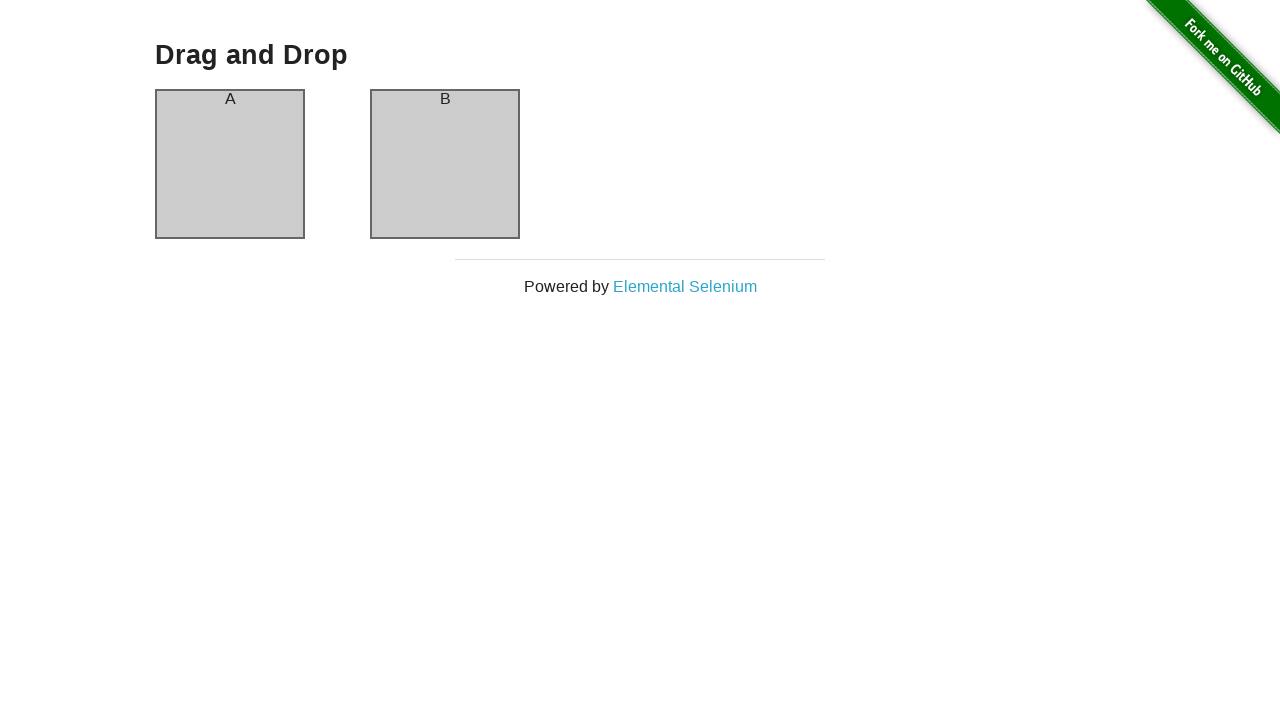

Located source element column A
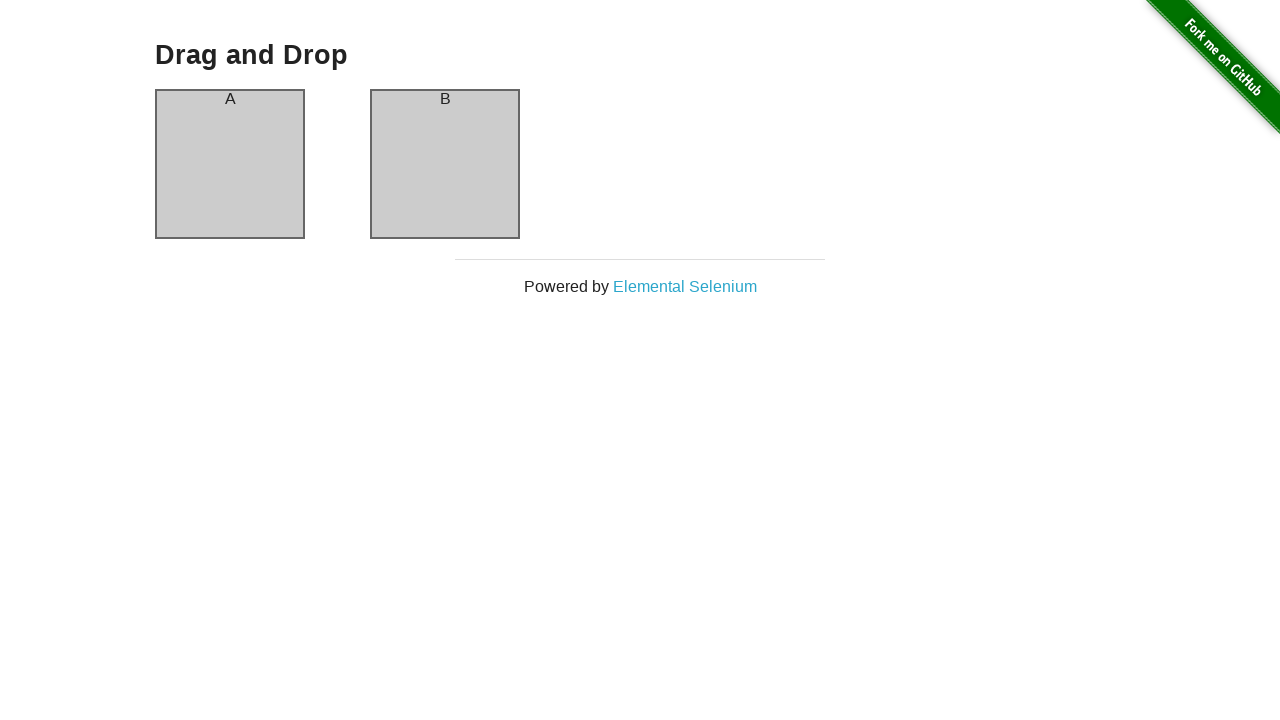

Located target element column B
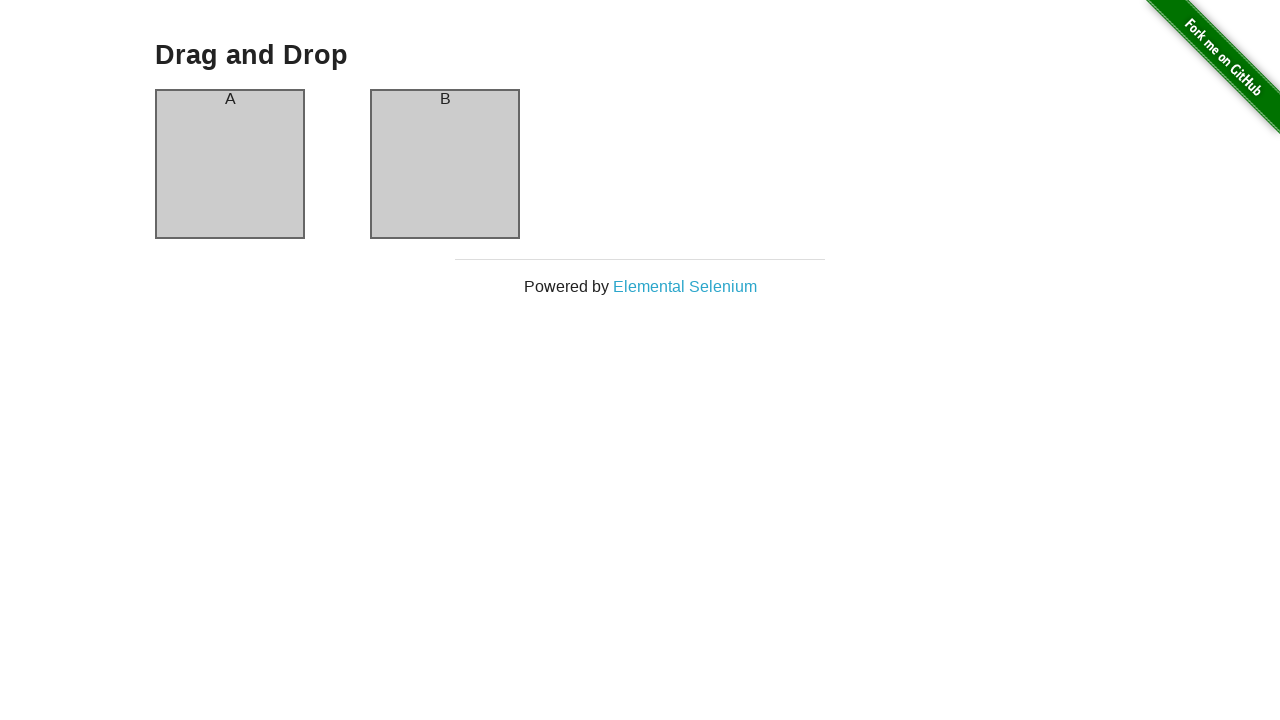

Dragged column A to column B using click-and-hold at (445, 164)
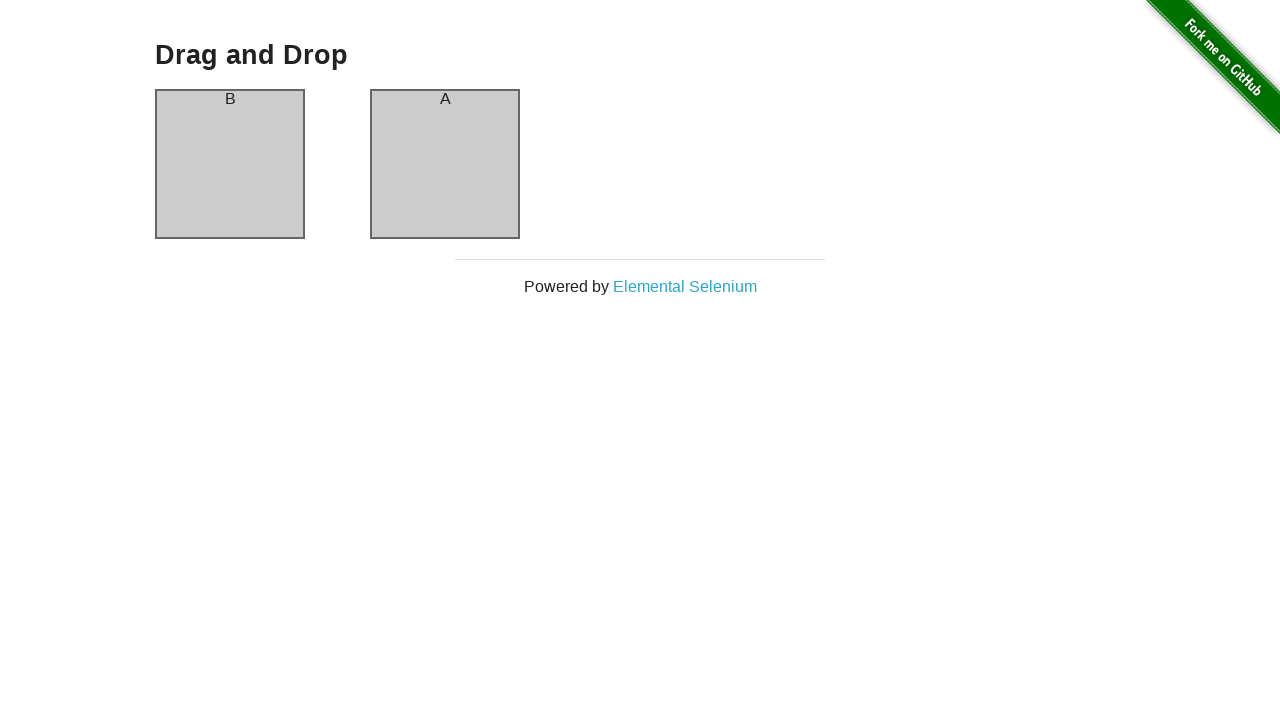

Waited 500ms for drag operation to complete
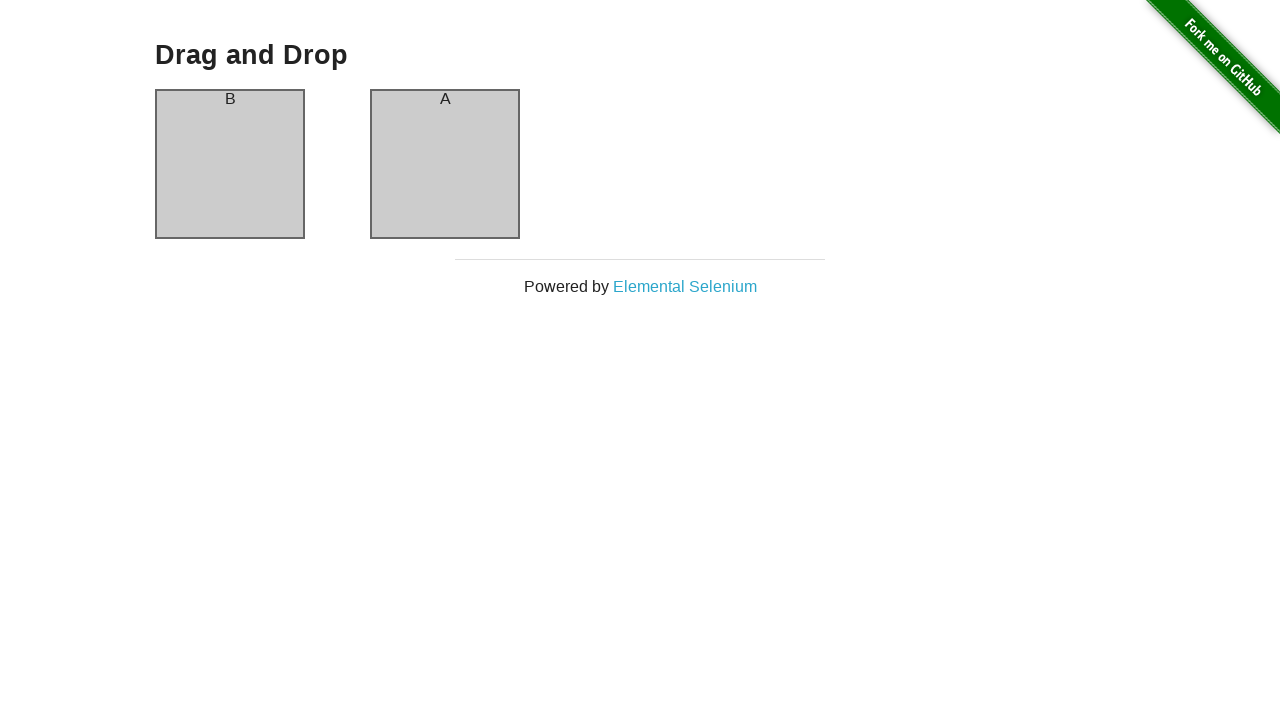

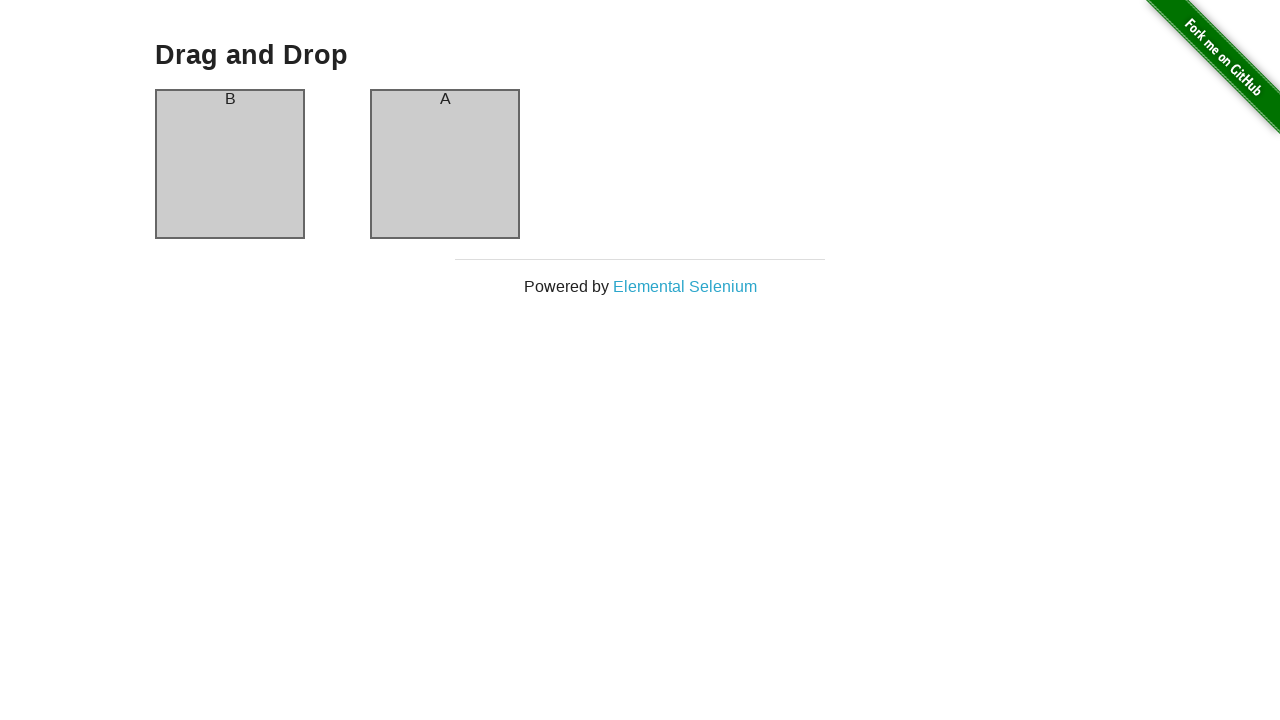